Tests popup window handling by opening a popup window and then closing only the child window while keeping the parent window open

Starting URL: https://omayo.blogspot.com/

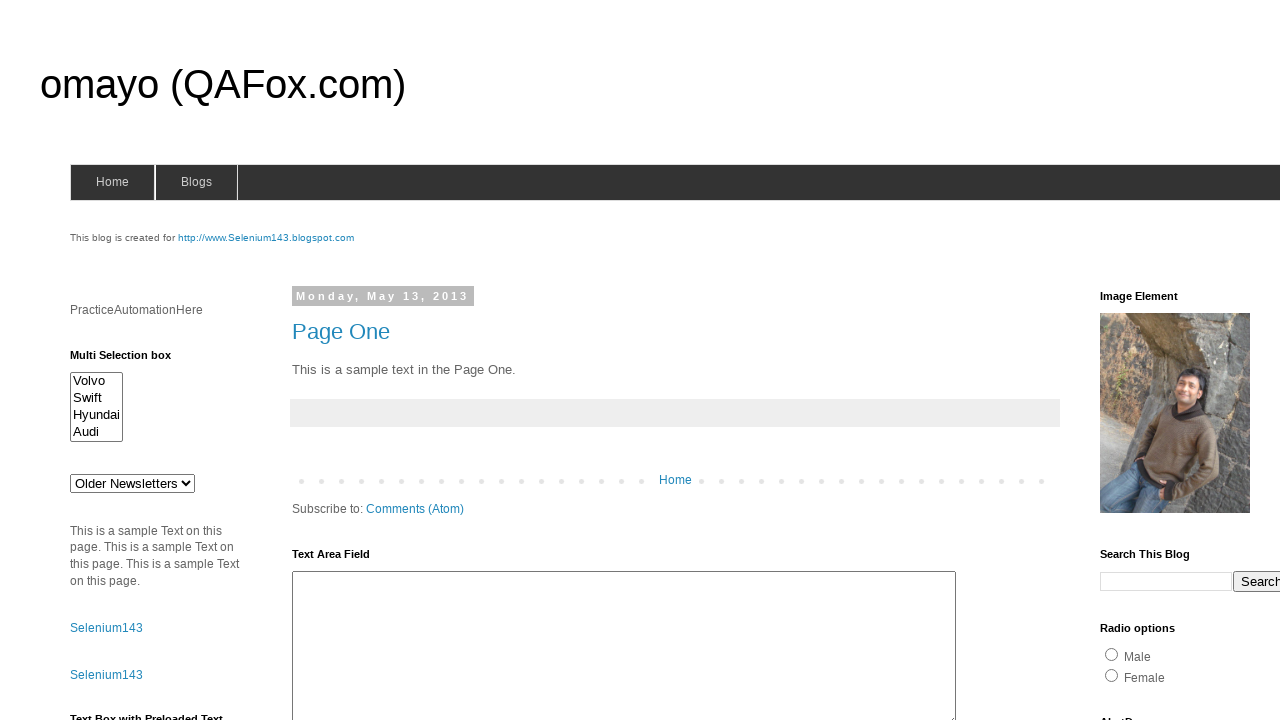

Clicked link to open popup window at (132, 360) on text=Open a popup window
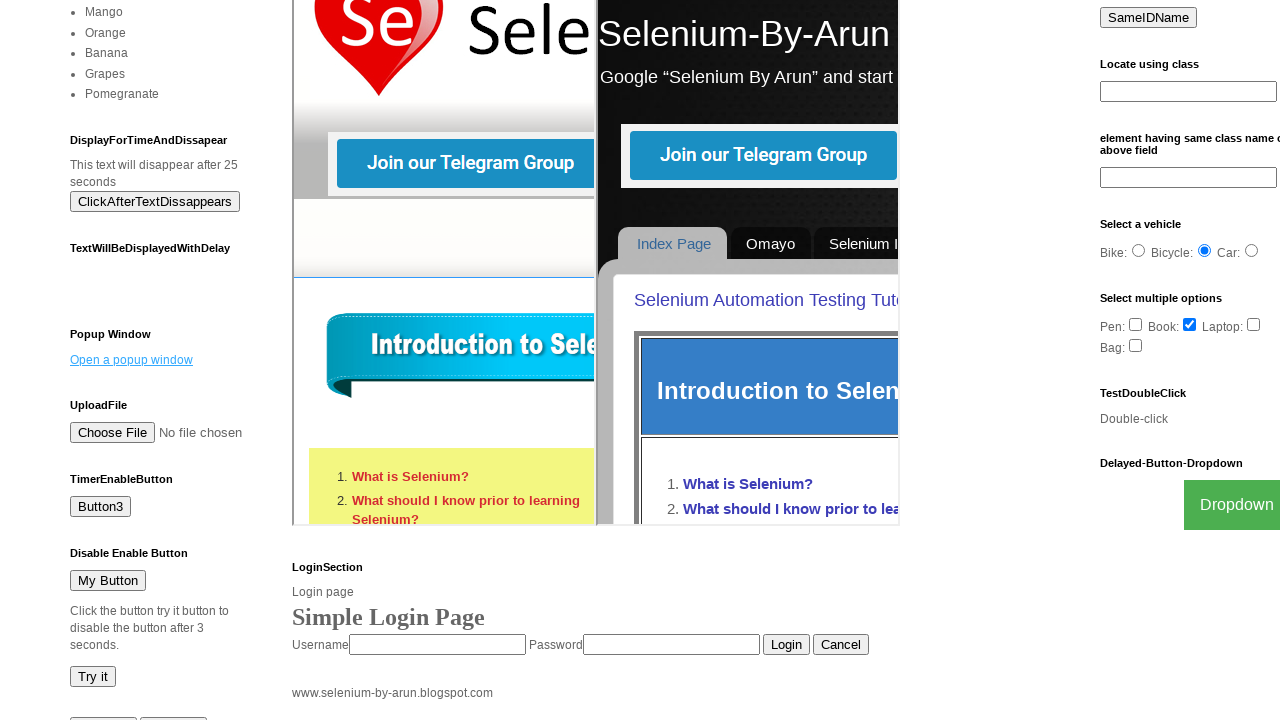

Popup window opened and captured
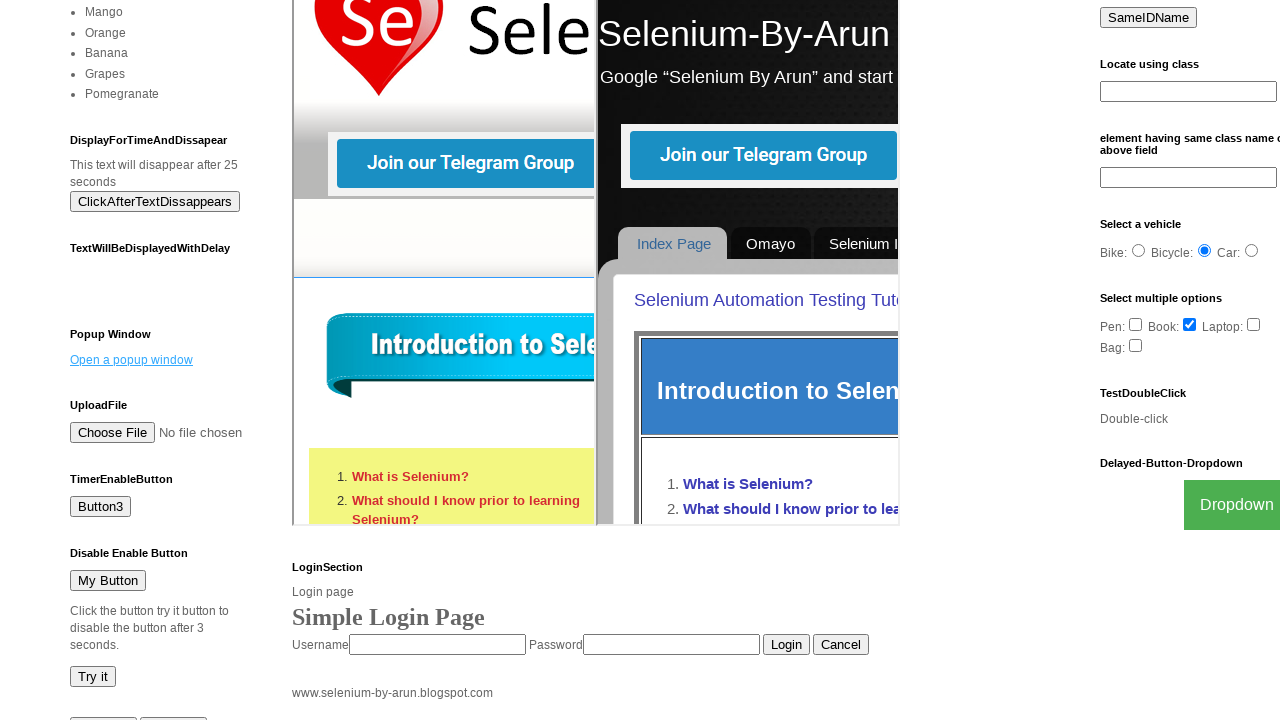

Closed the popup window while keeping parent window open
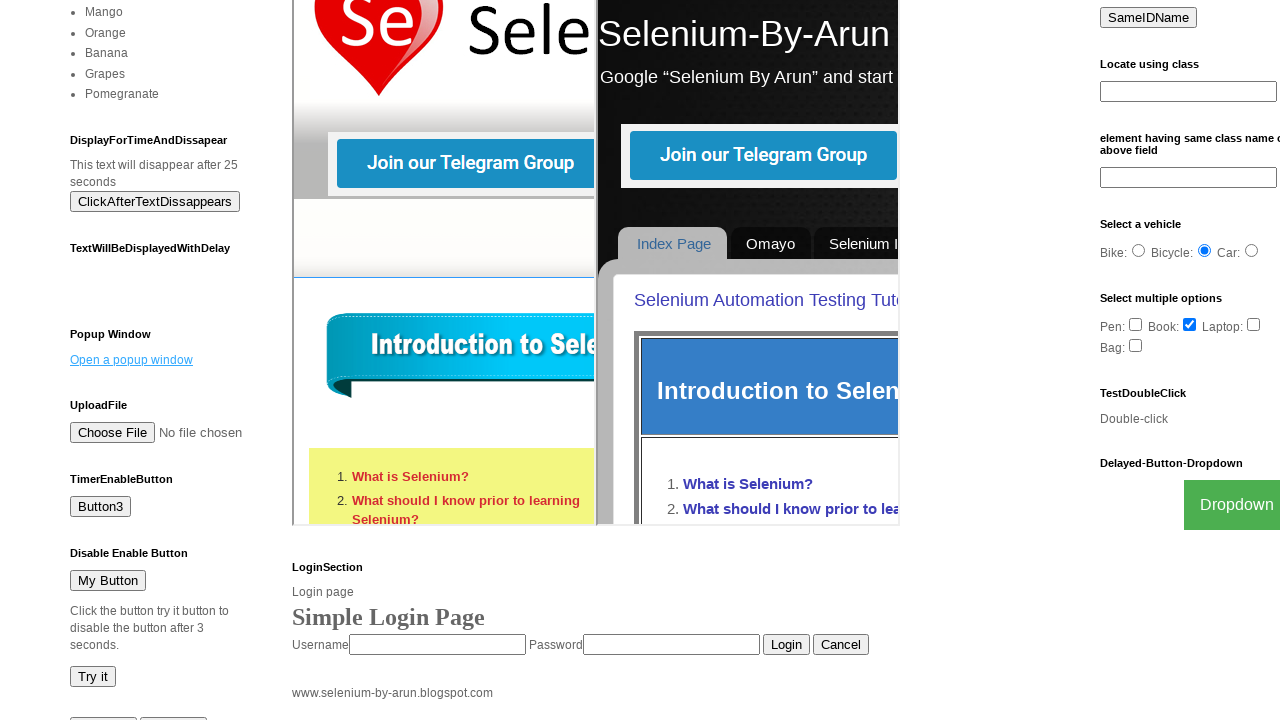

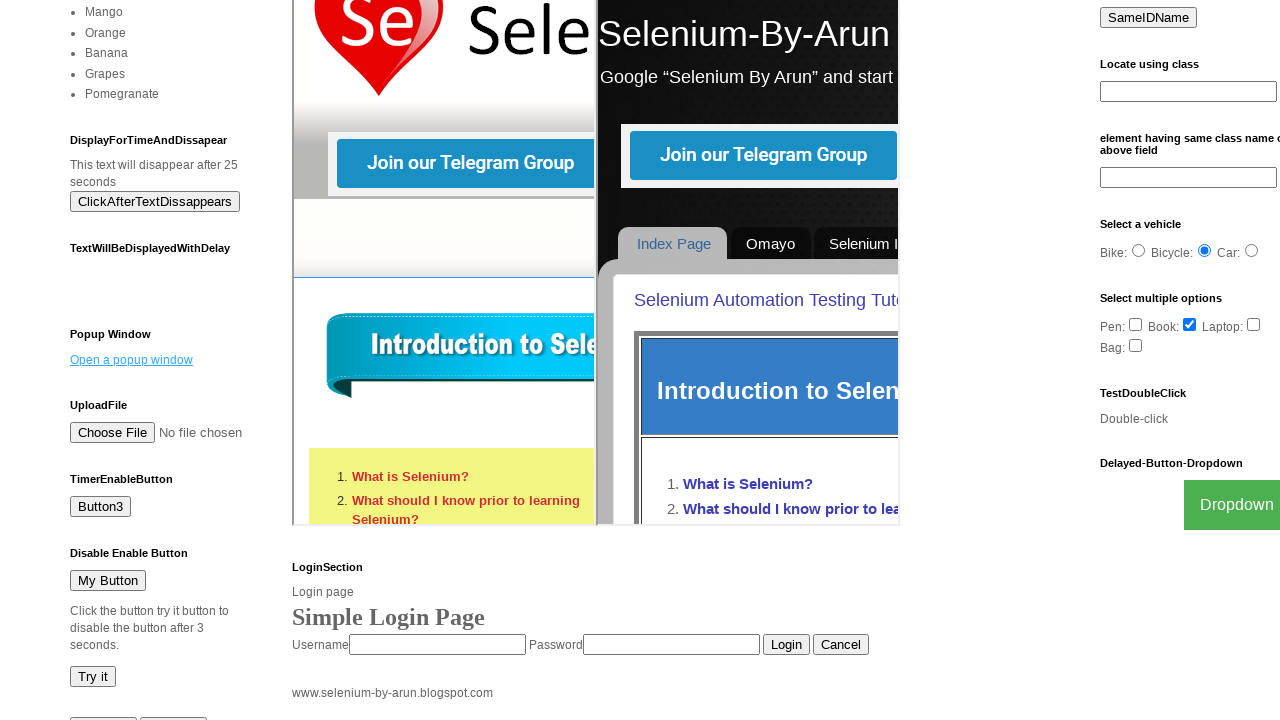